Tests handling multiple JavaScript alerts (simple alert and confirm dialog) by setting up a persistent dialog handler and clicking multiple "Show" buttons.

Starting URL: https://www.leafground.com/alert.xhtml

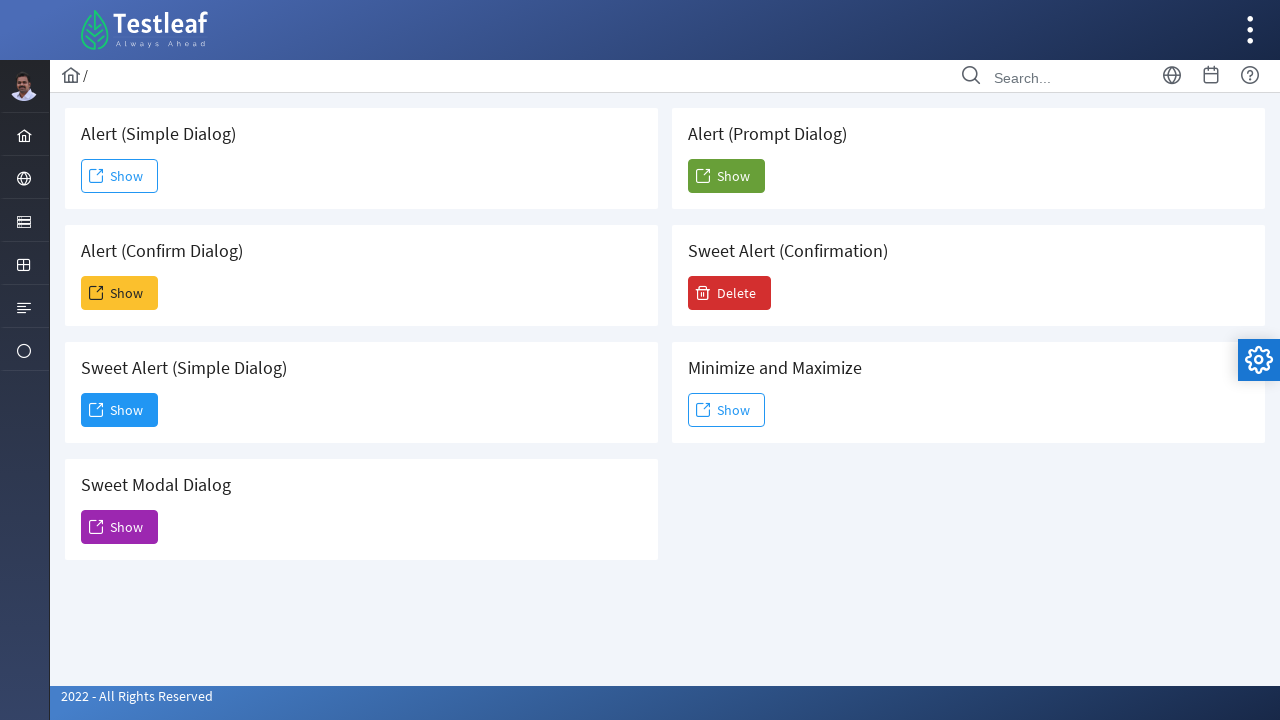

Set up persistent dialog handler to accept all dialogs
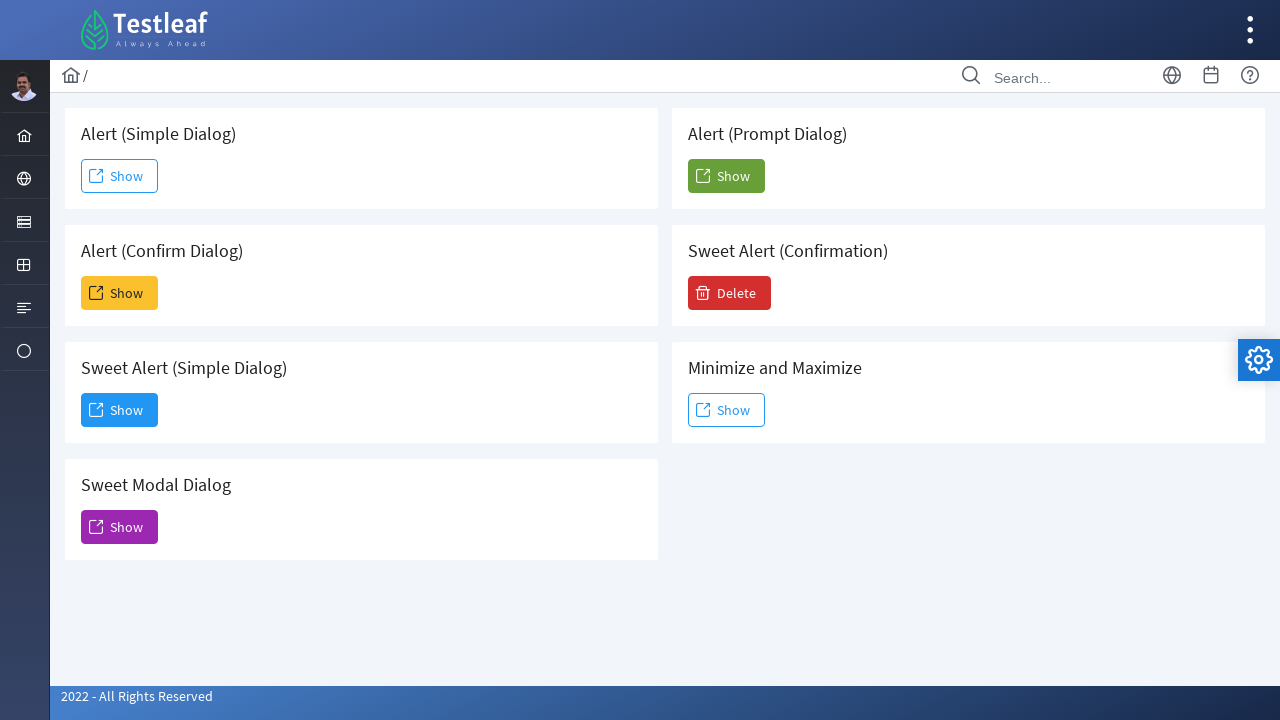

Clicked first 'Show' button to trigger simple alert at (120, 176) on xpath=//span[text()='Show'] >> nth=0
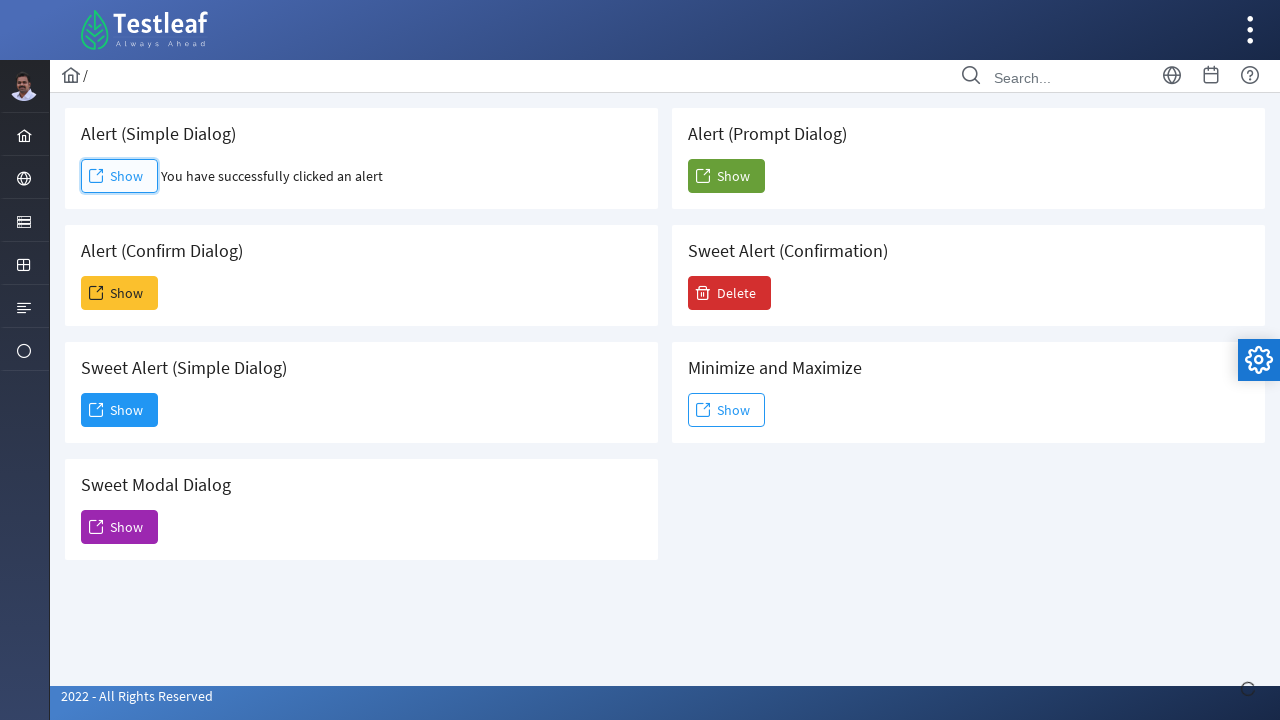

Waited 2 seconds for alert to be handled
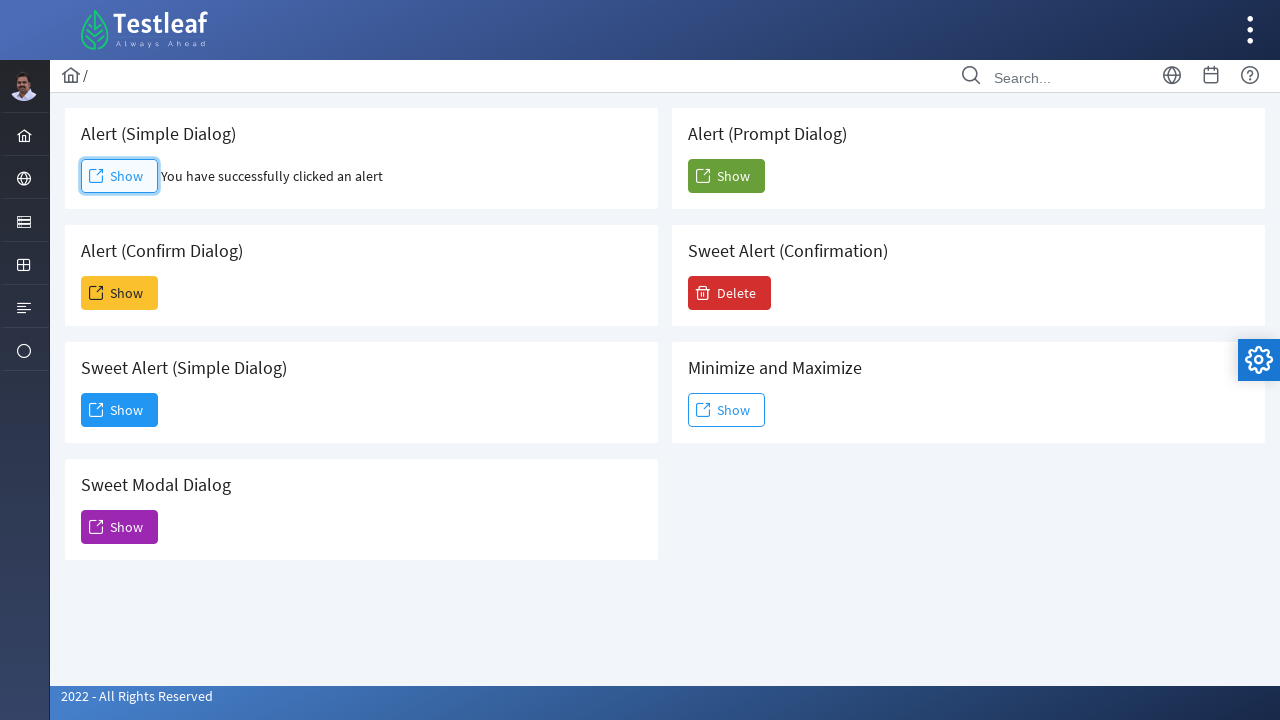

Clicked second 'Show' button to trigger confirm dialog at (120, 293) on xpath=//span[text()='Show'] >> nth=1
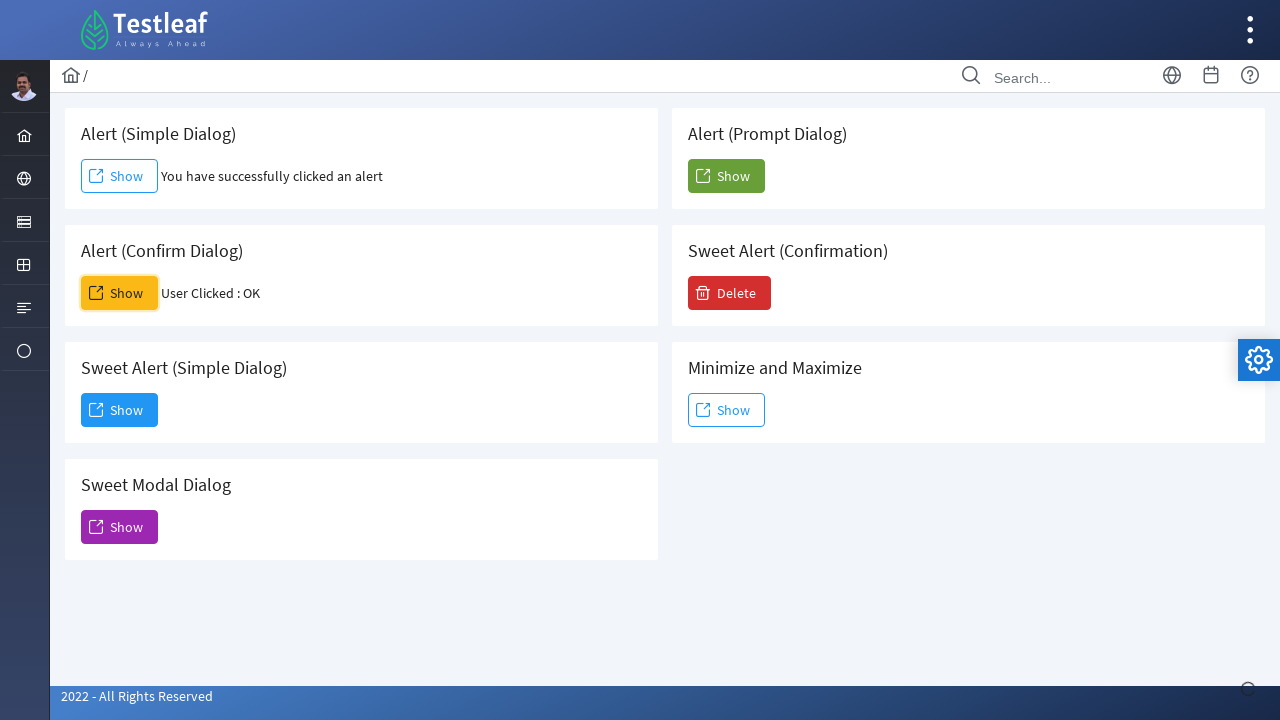

Waited 2 seconds for confirm dialog to be handled
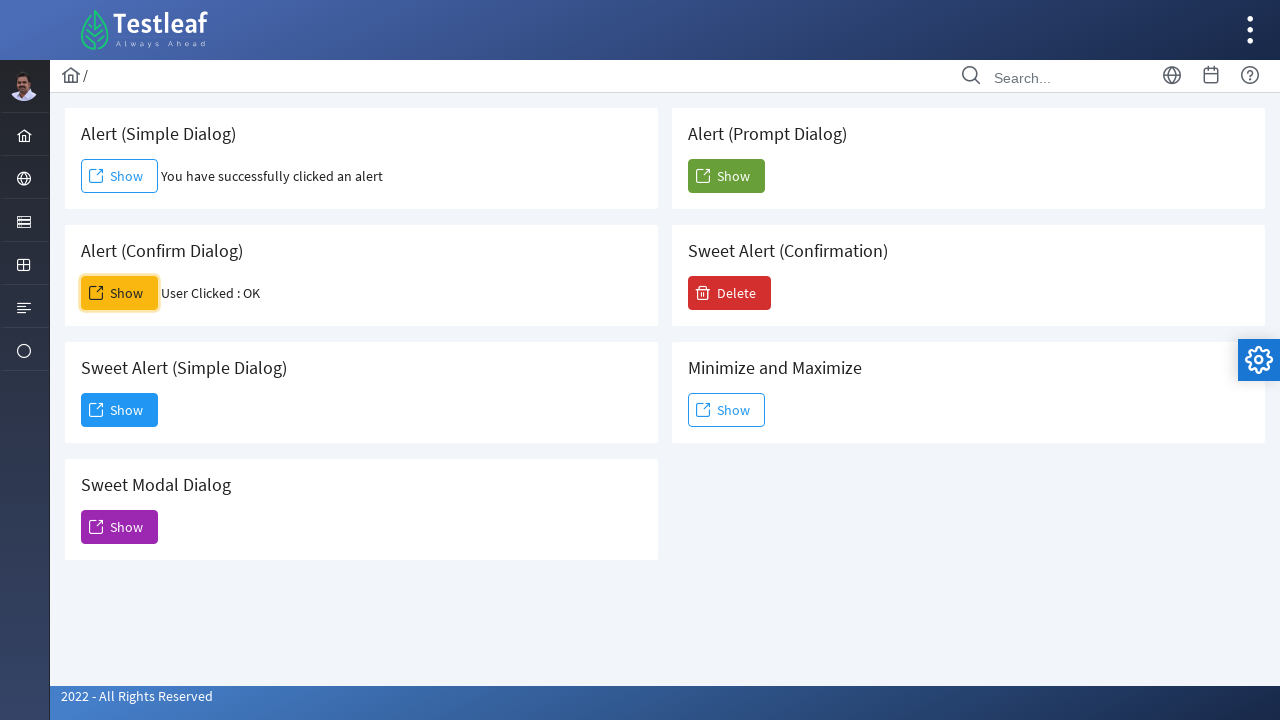

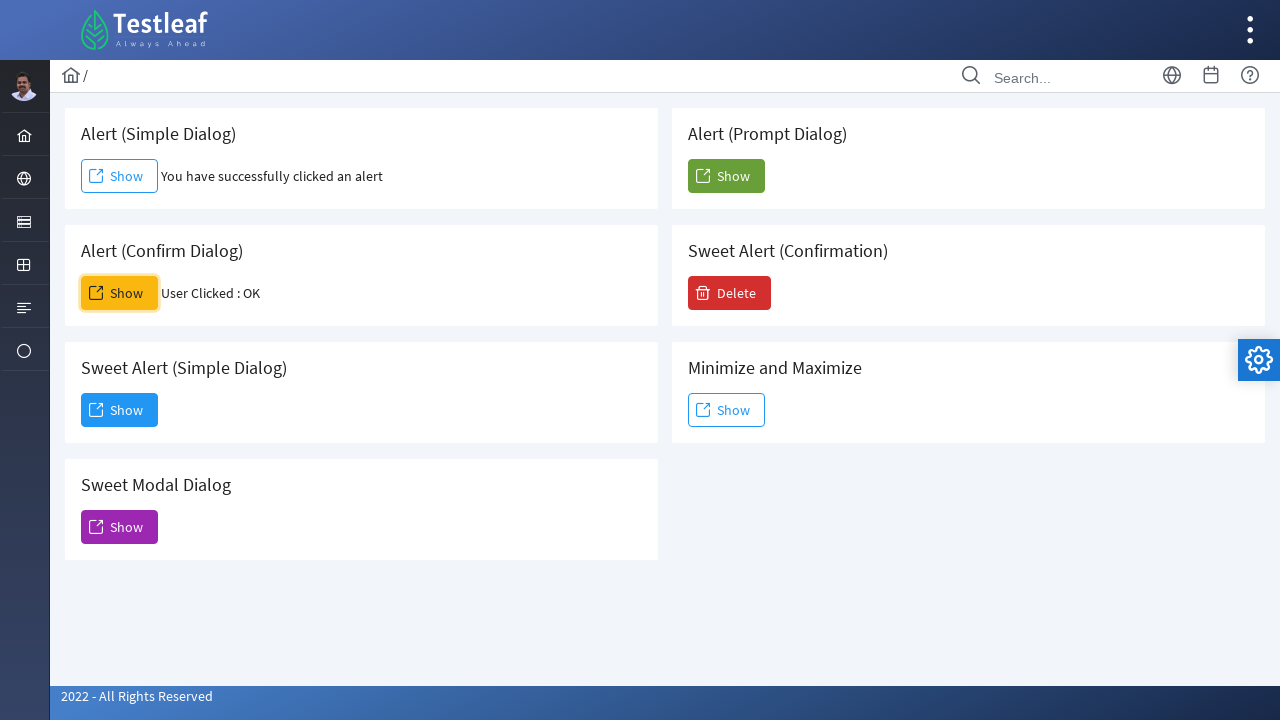